Tests dropdown functionality by clicking on a dropdown menu button and selecting the autocomplete option

Starting URL: https://formy-project.herokuapp.com/dropdown

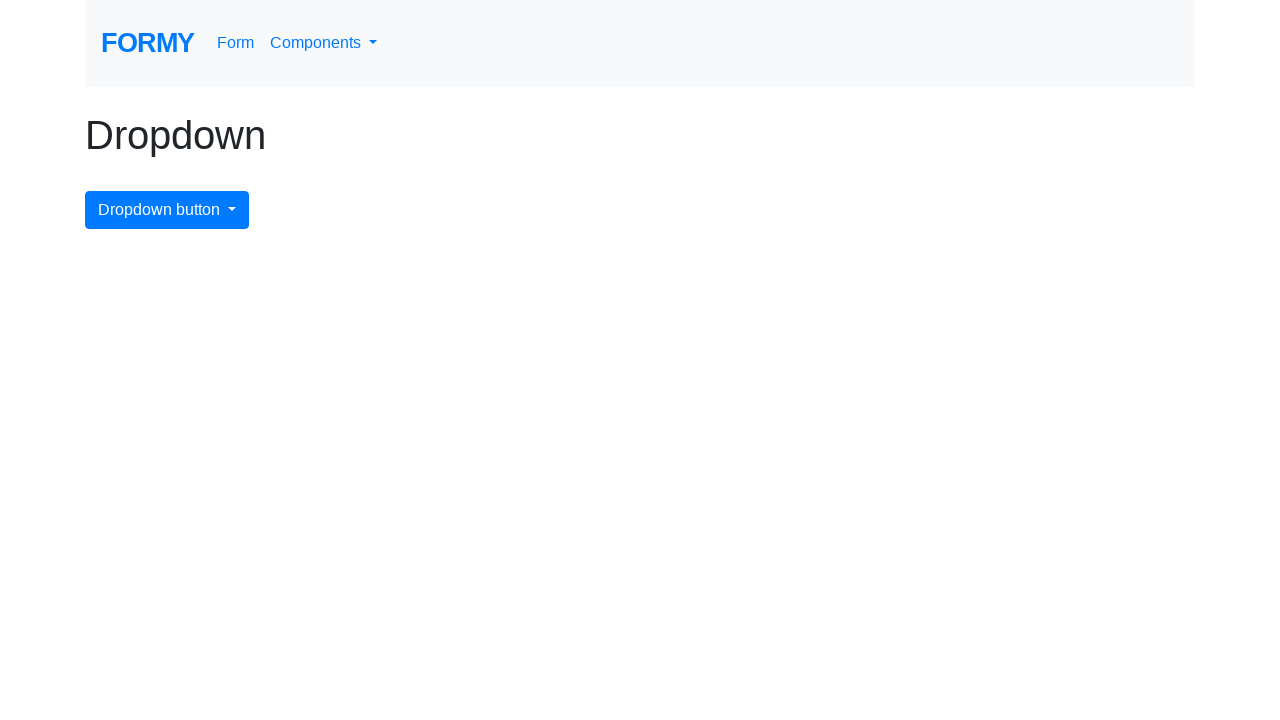

Clicked dropdown menu button at (167, 210) on #dropdownMenuButton
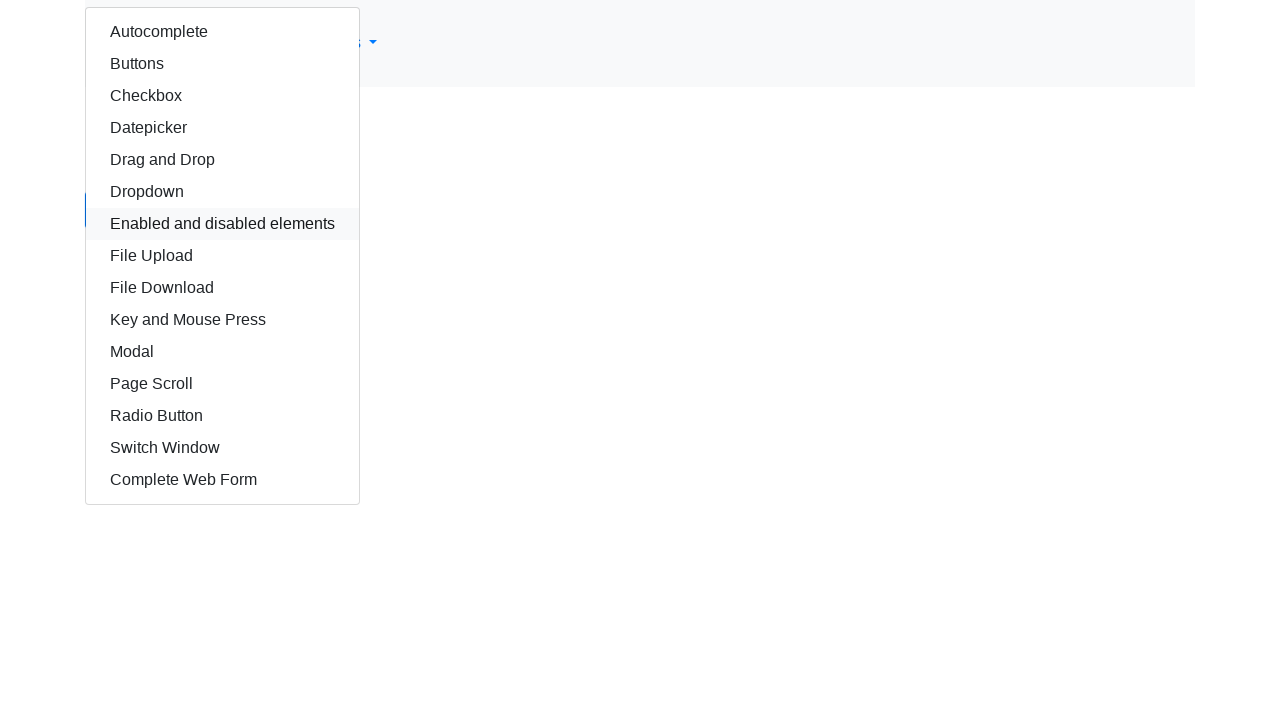

Selected autocomplete option from dropdown at (222, 32) on #autocomplete
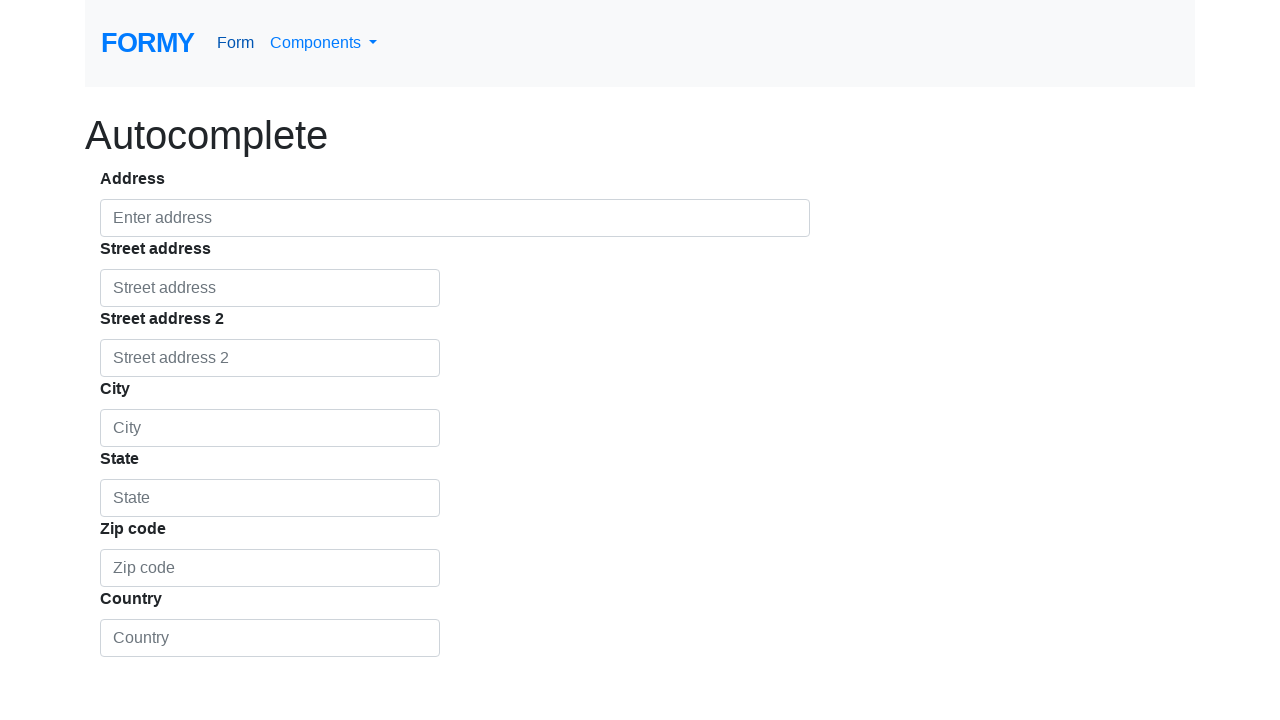

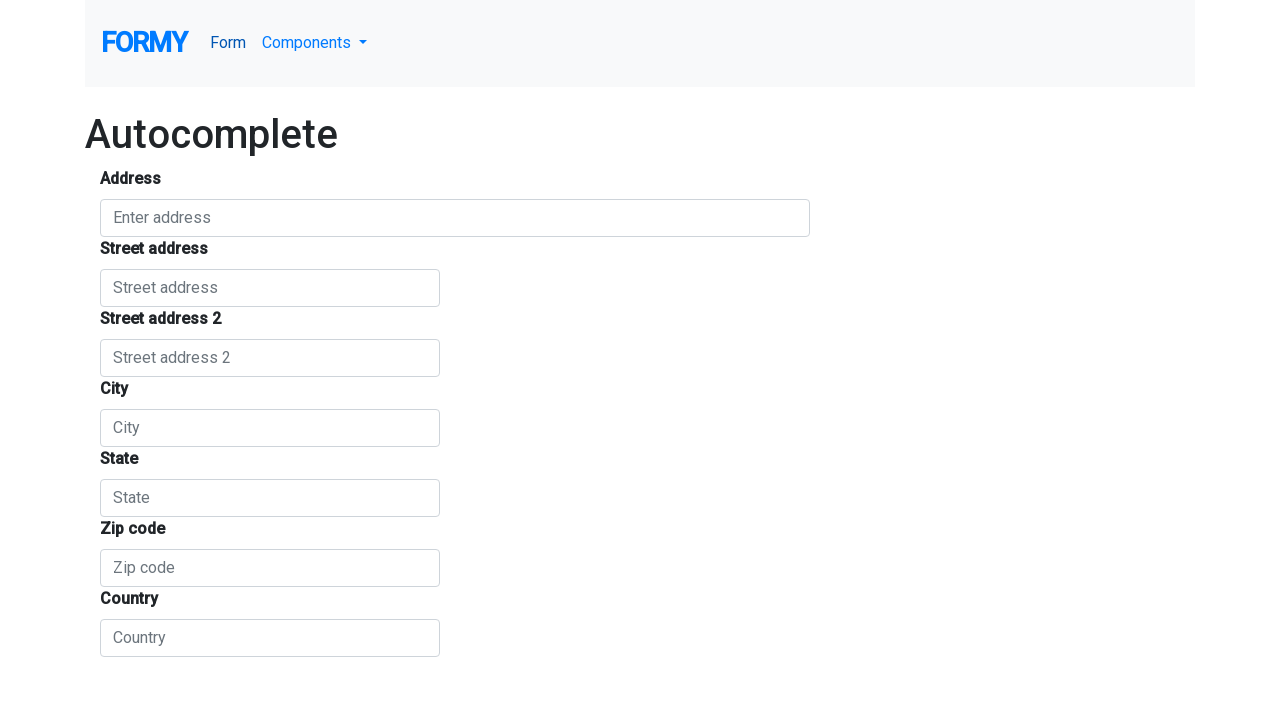